Tests dropdown functionality by iterating through all options in a course dropdown and selecting each one sequentially

Starting URL: https://www.hyrtutorials.com/p/html-dropdown-elements-practice.html

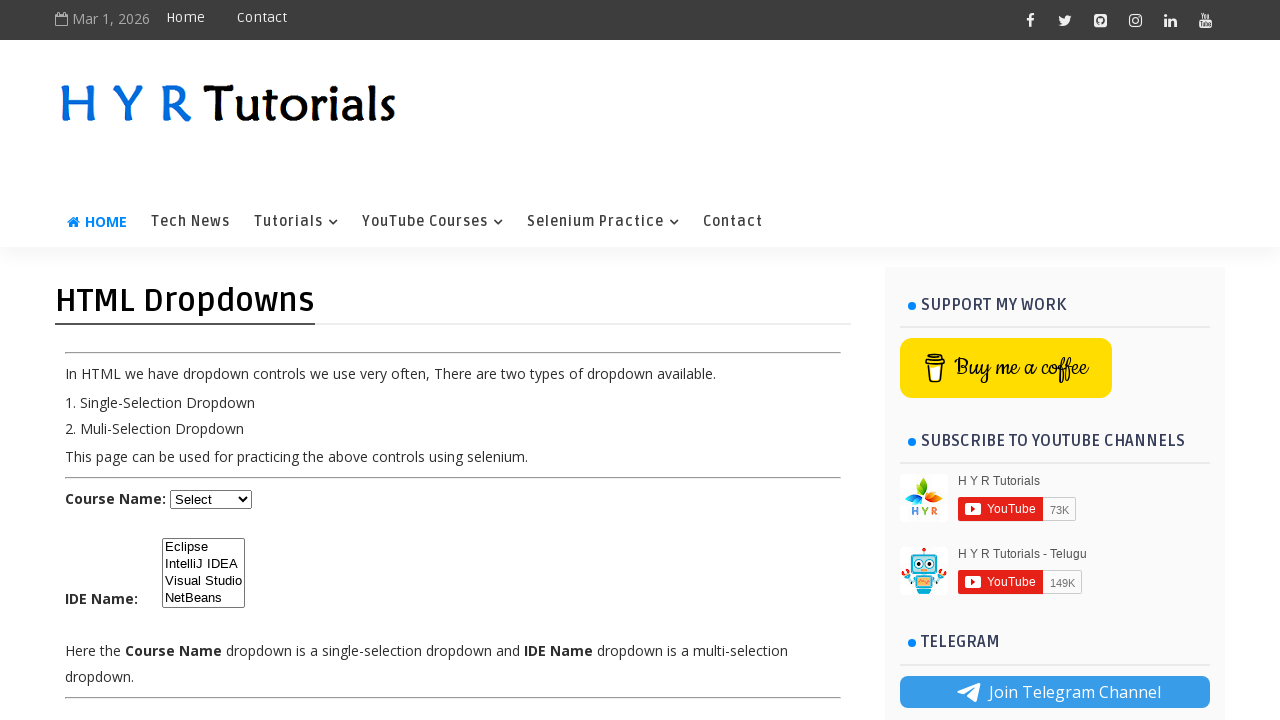

Waited for course dropdown to be visible
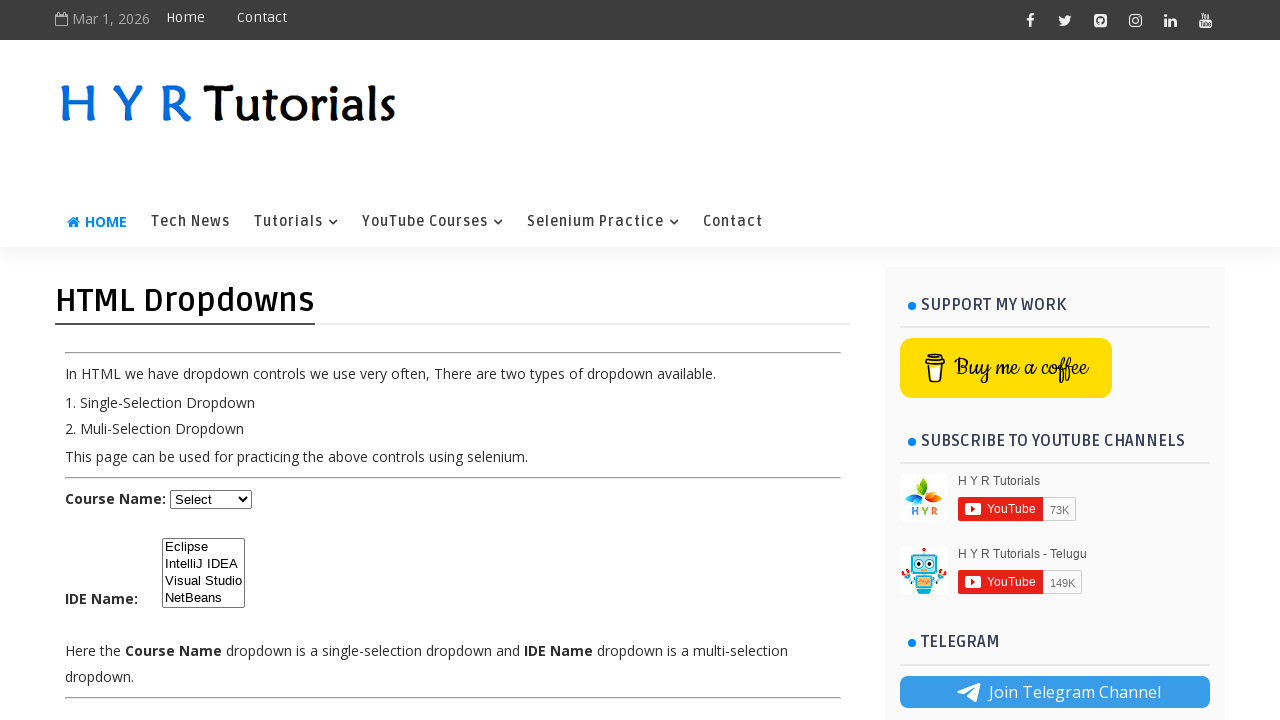

Located the course dropdown element
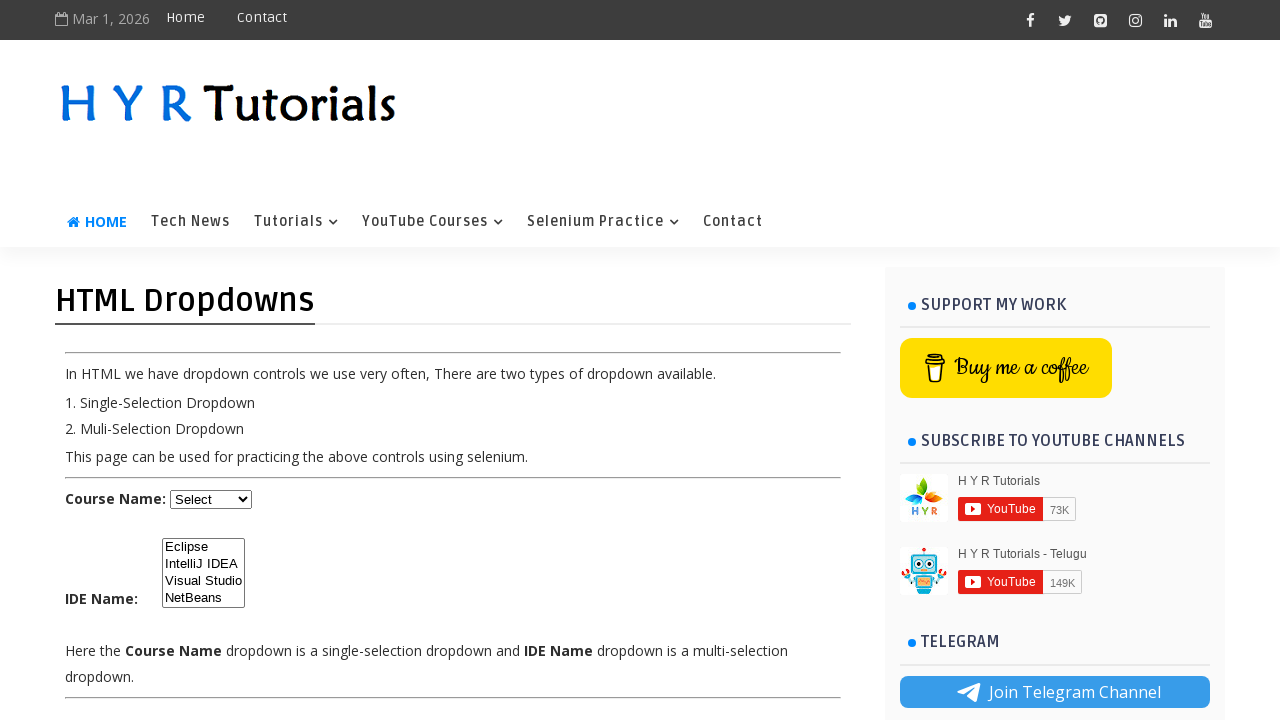

Retrieved all 5 options from the dropdown
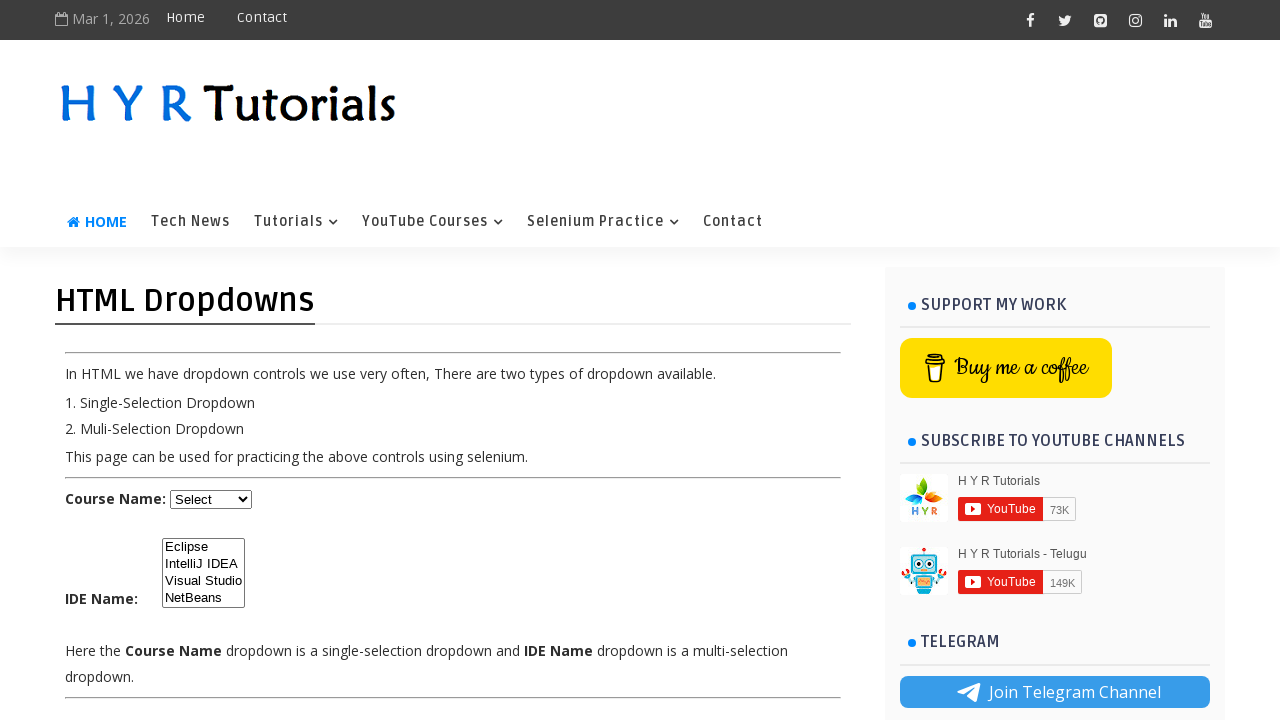

Selected dropdown option: 'Select' on #course
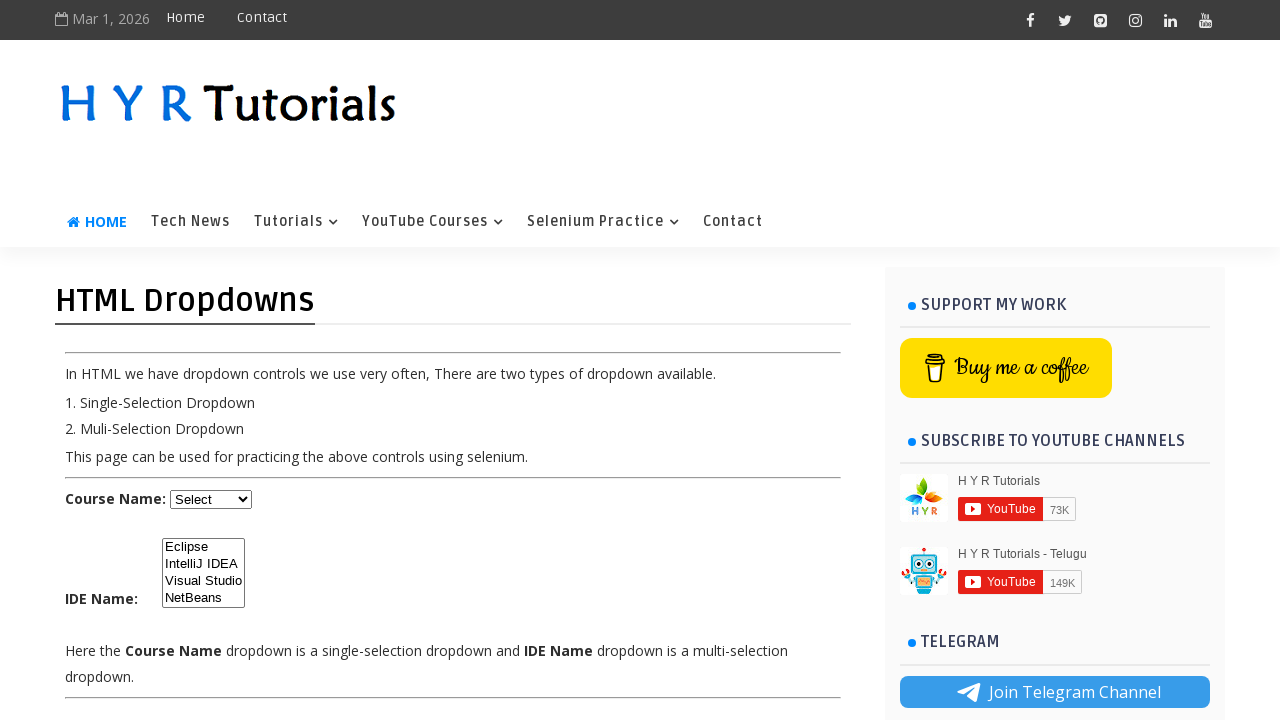

Waited 500ms to observe selection of 'Select'
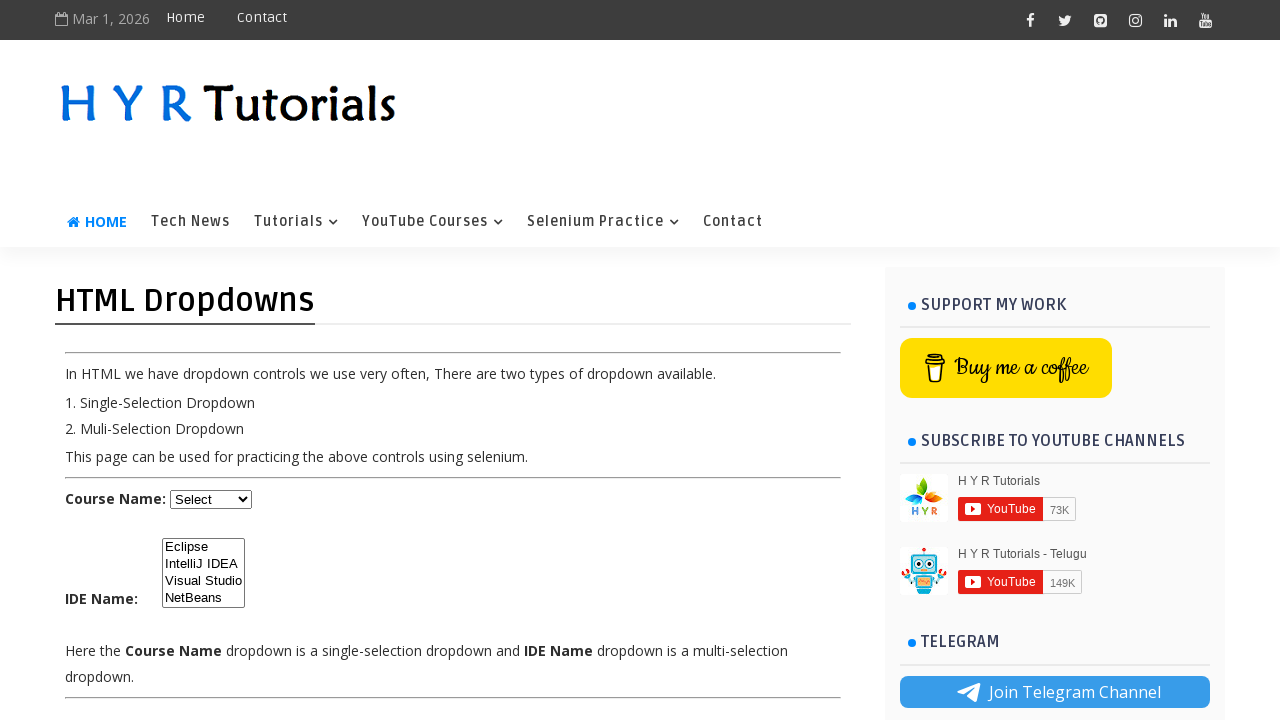

Selected dropdown option: 'Java' on #course
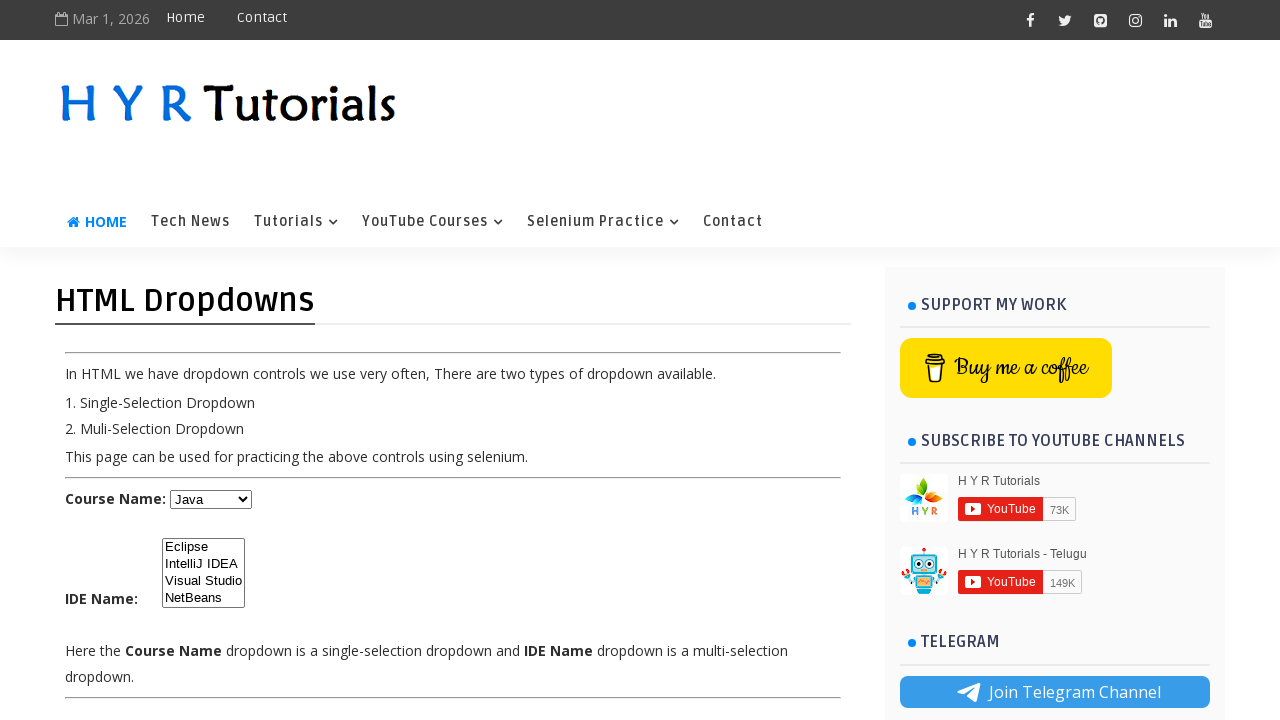

Waited 500ms to observe selection of 'Java'
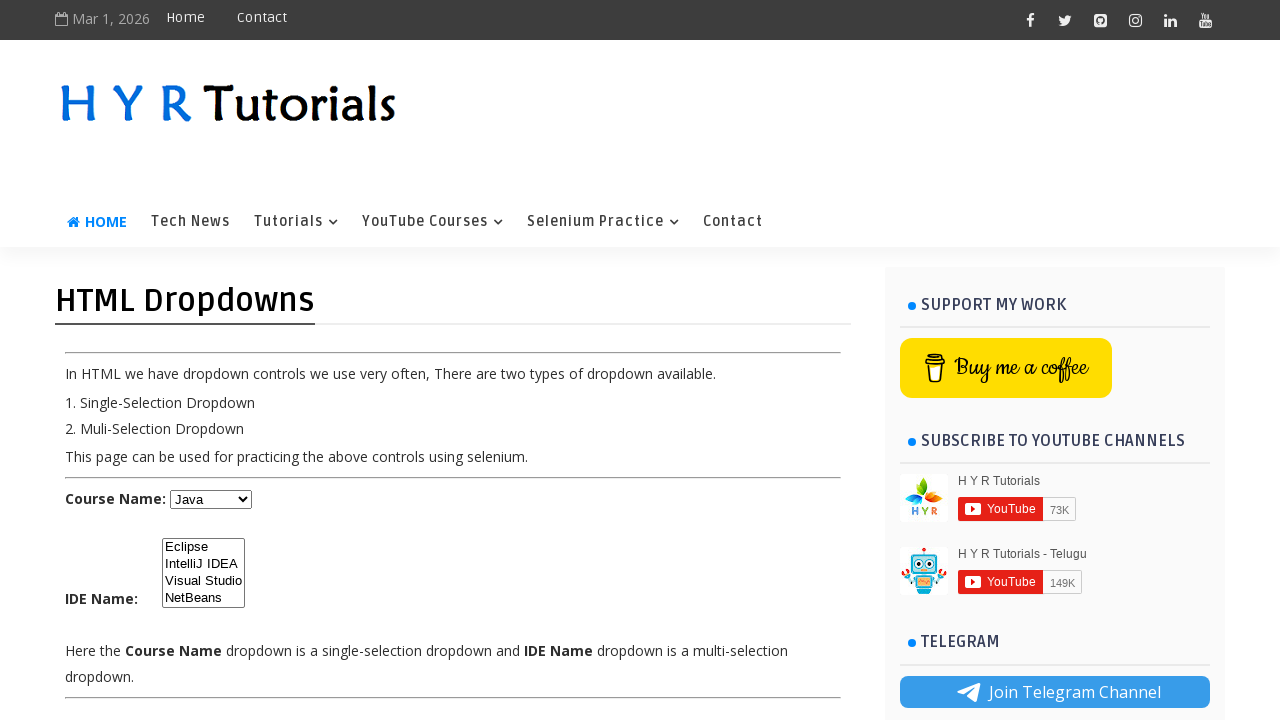

Selected dropdown option: 'Dot Net' on #course
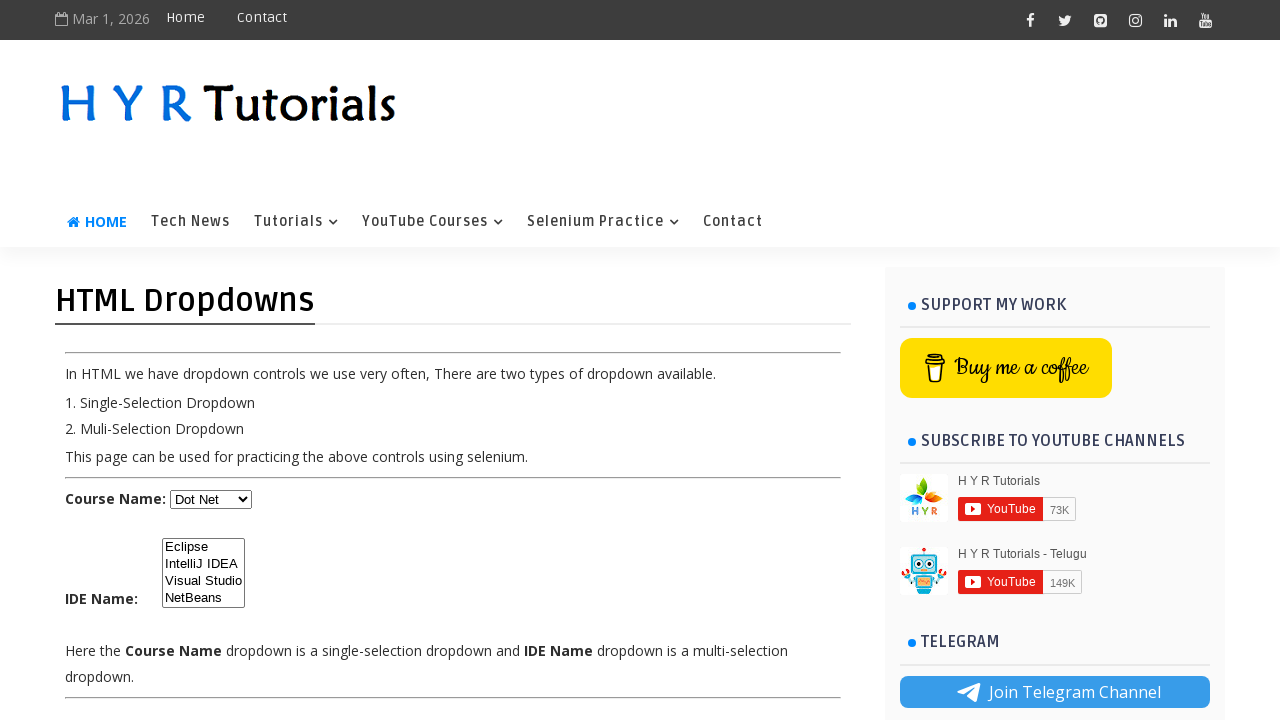

Waited 500ms to observe selection of 'Dot Net'
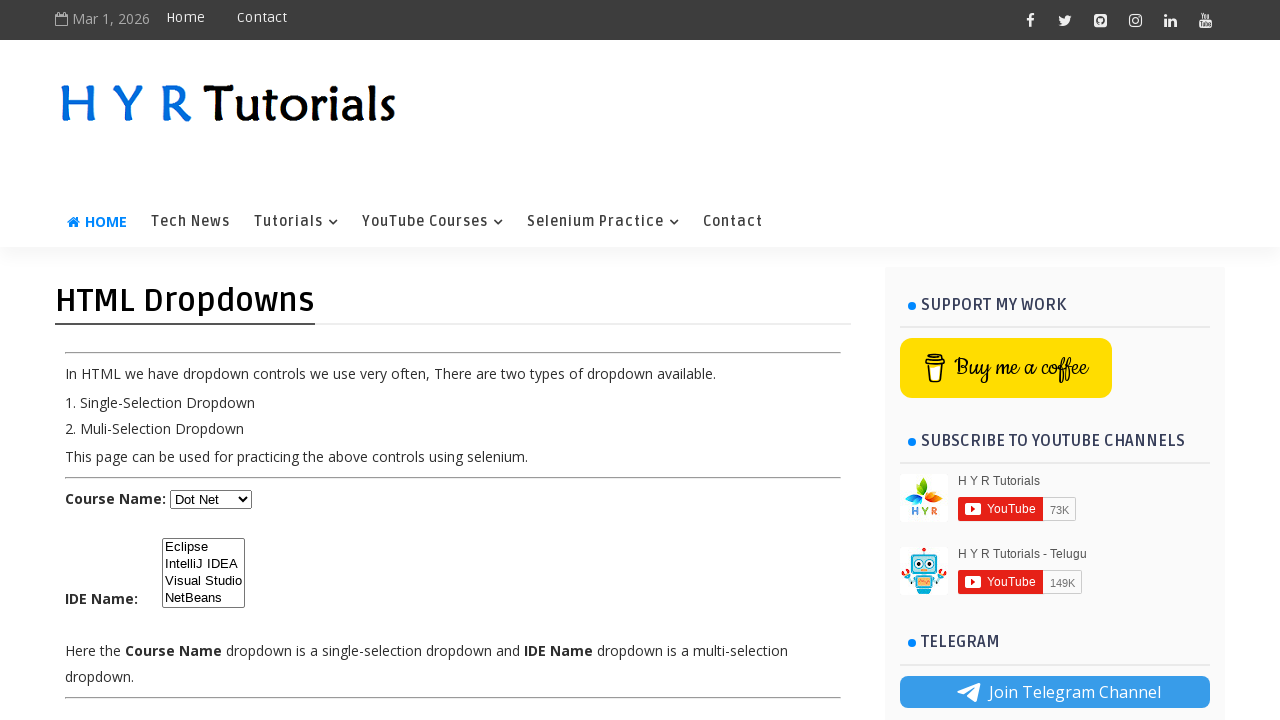

Selected dropdown option: 'Python' on #course
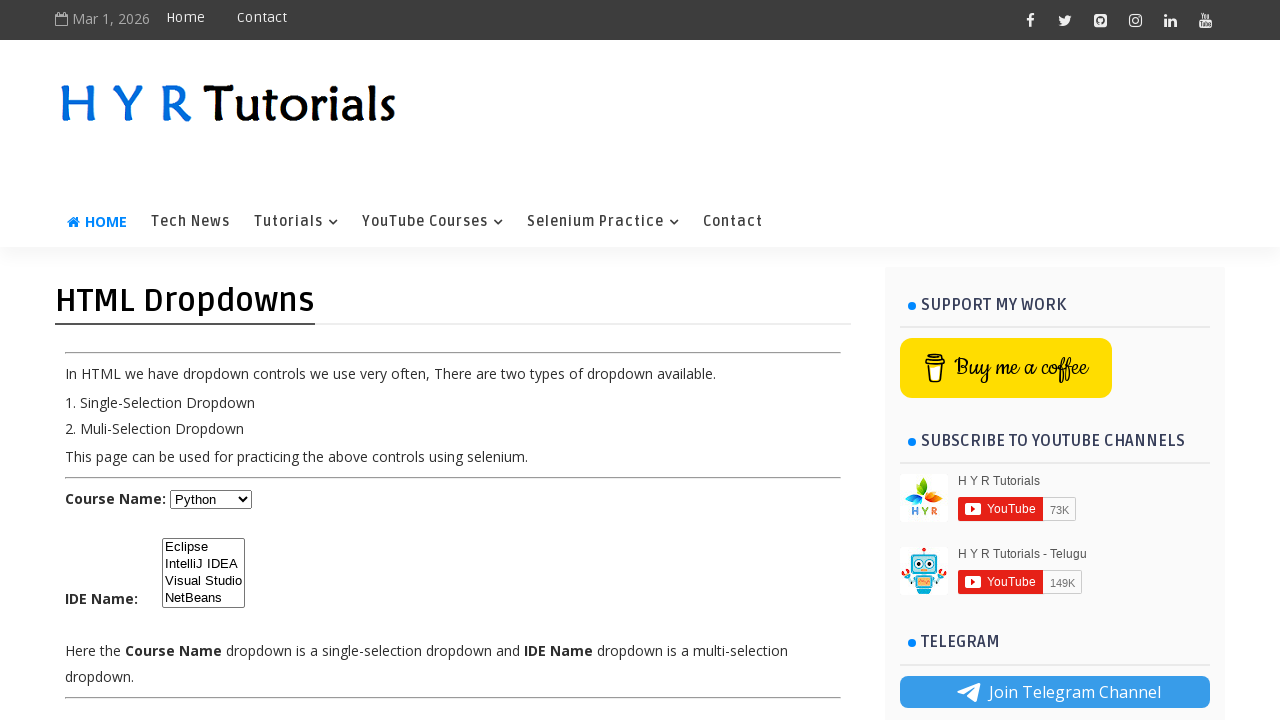

Waited 500ms to observe selection of 'Python'
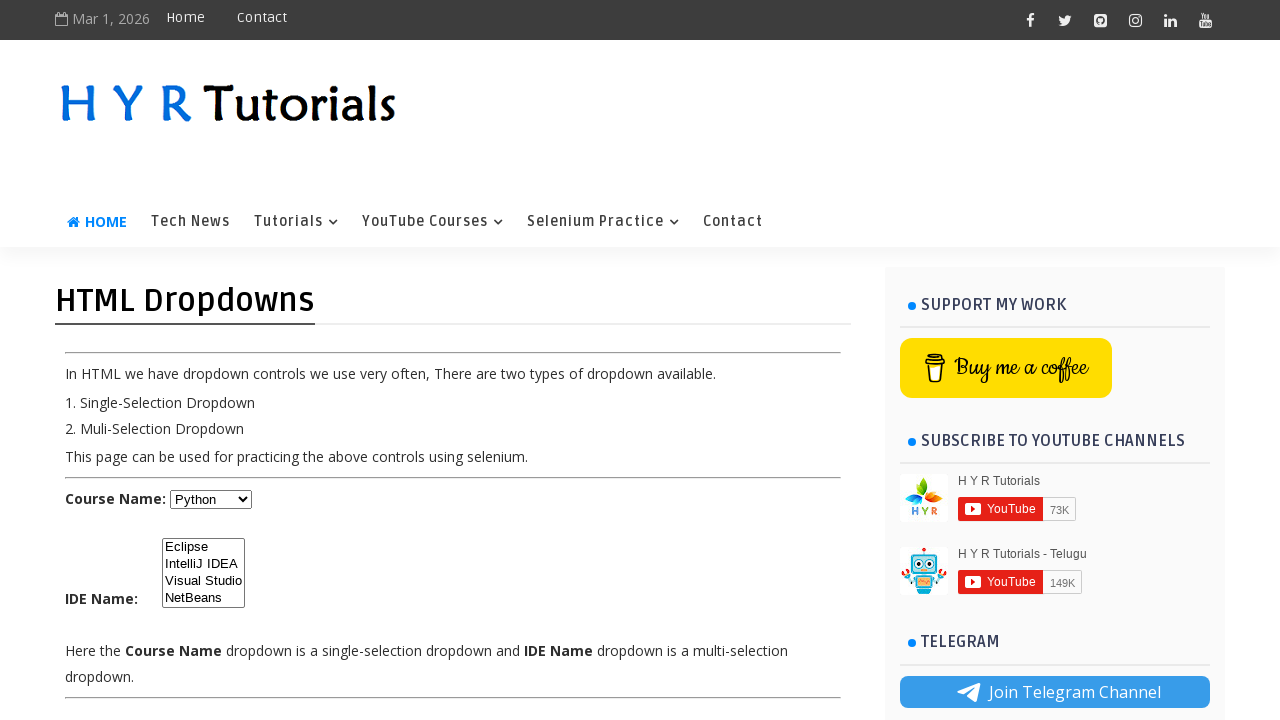

Selected dropdown option: 'Javascript' on #course
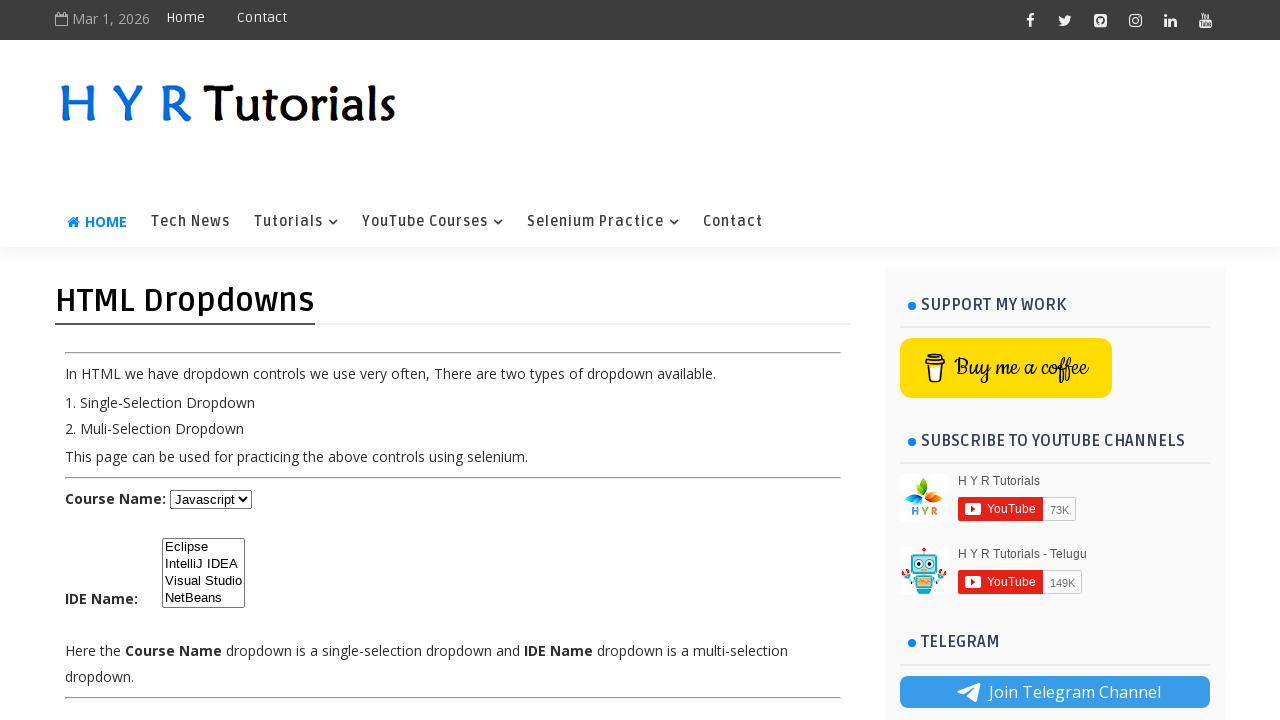

Waited 500ms to observe selection of 'Javascript'
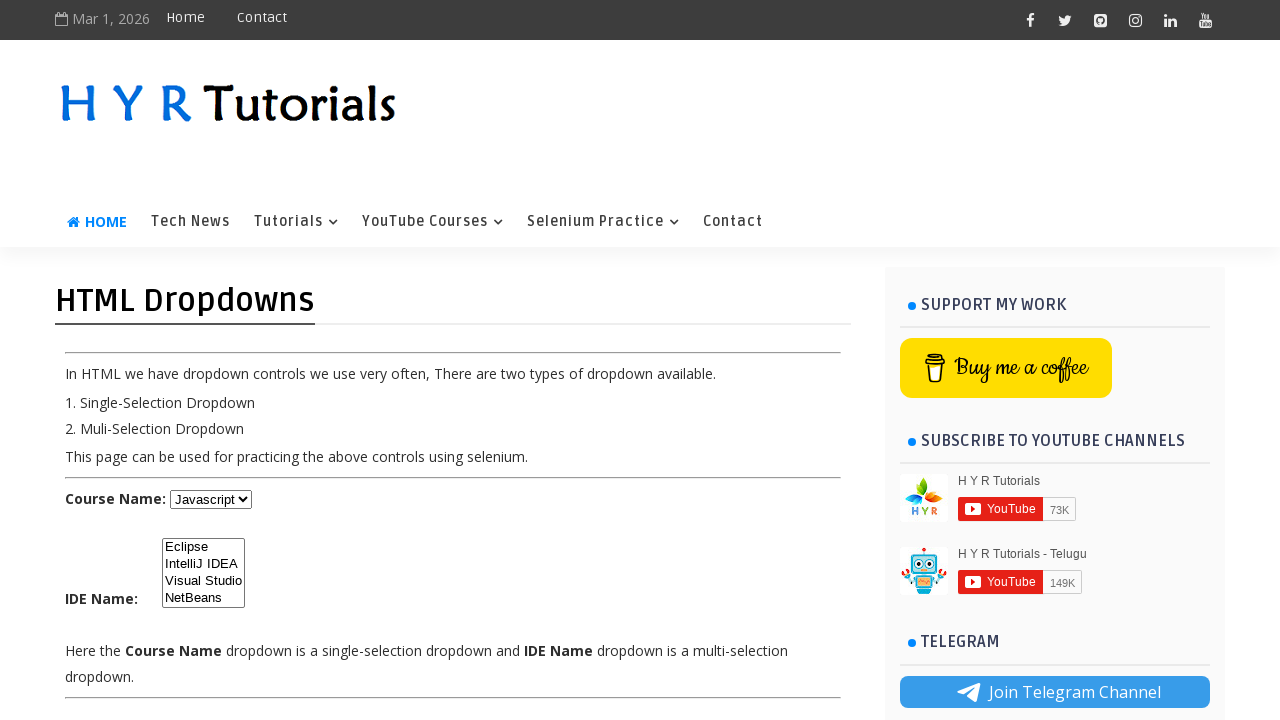

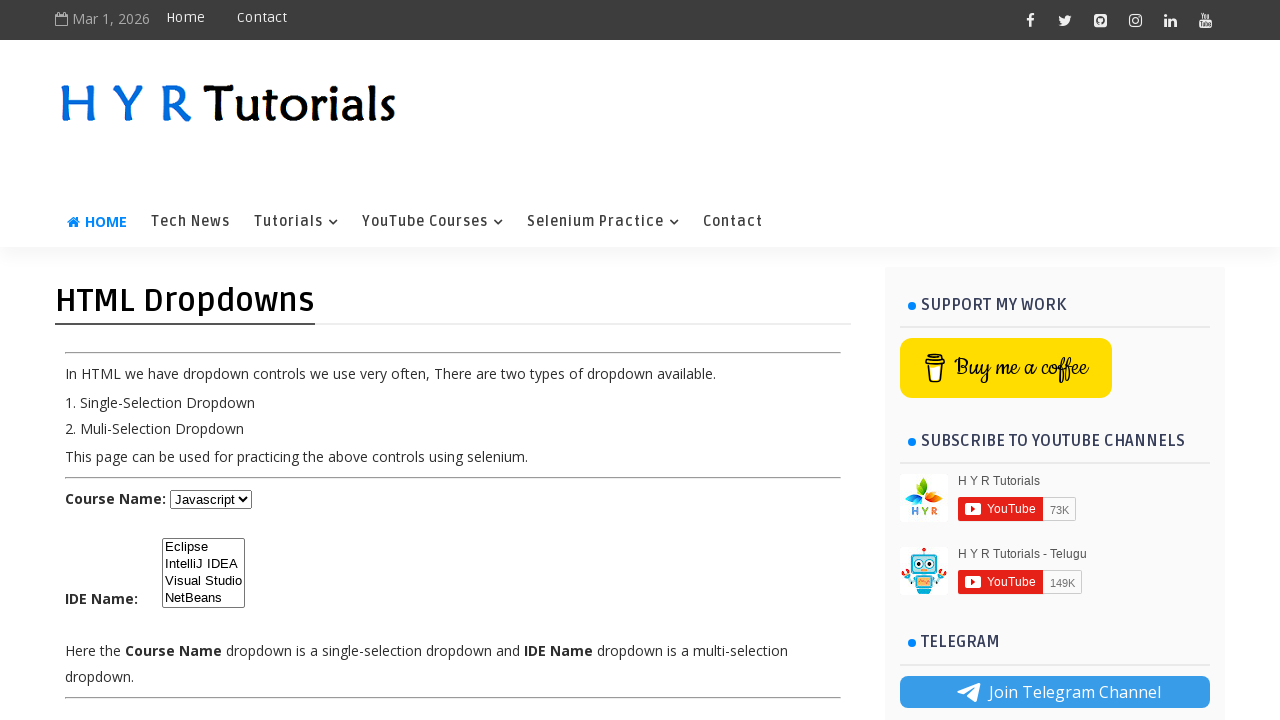